Tests that the counter displays the current number of todo items correctly as items are added

Starting URL: https://demo.playwright.dev/todomvc

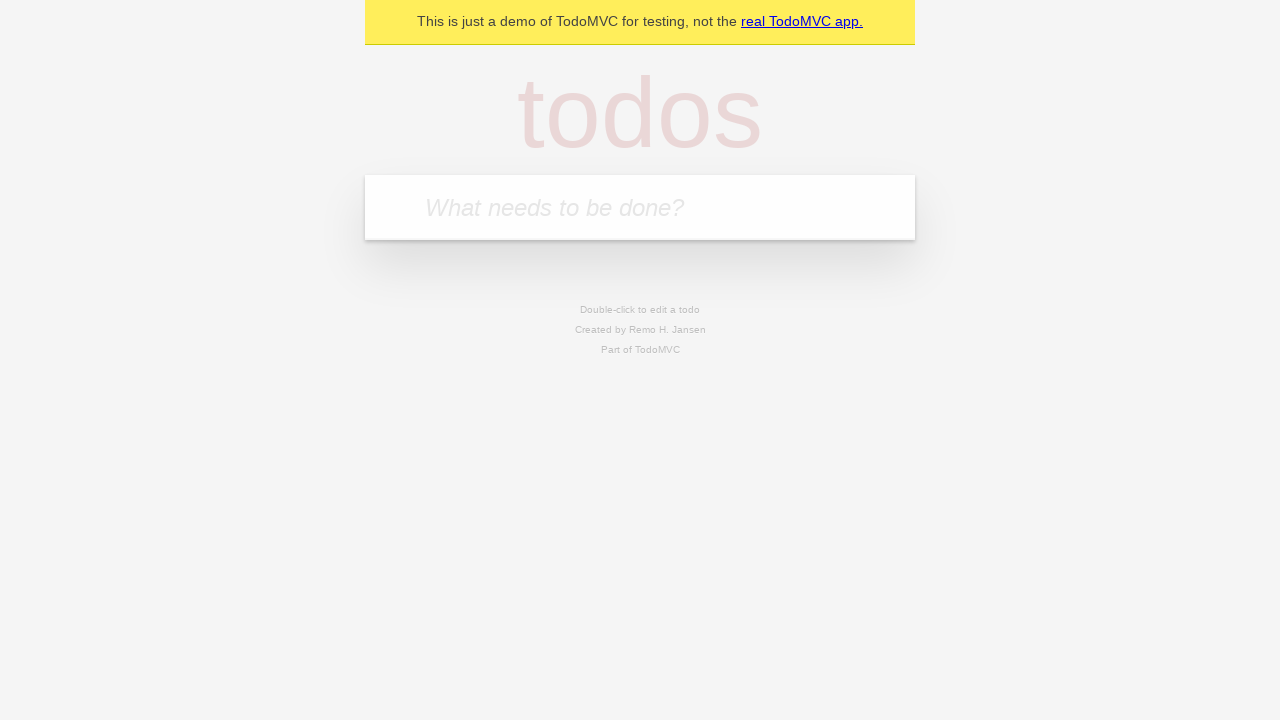

Filled todo input with 'buy some cheese' on internal:attr=[placeholder="What needs to be done?"i]
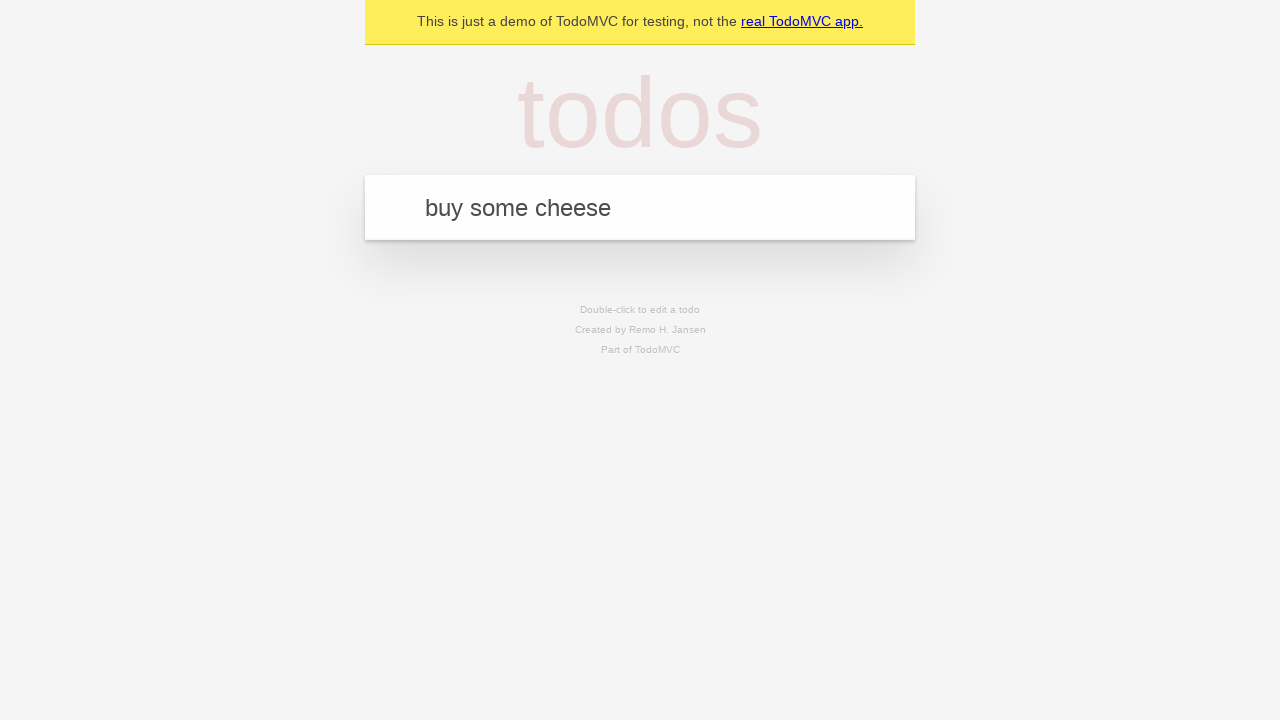

Pressed Enter to add first todo item on internal:attr=[placeholder="What needs to be done?"i]
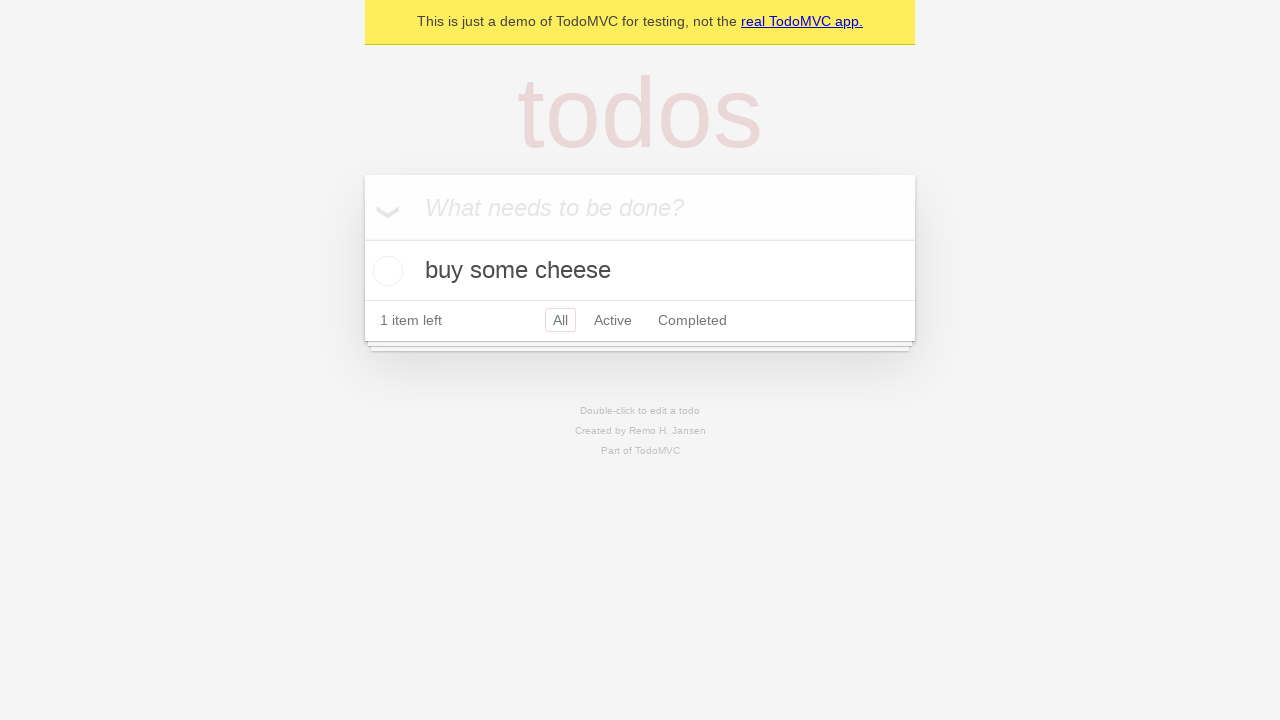

Todo counter element loaded, confirming first item was added
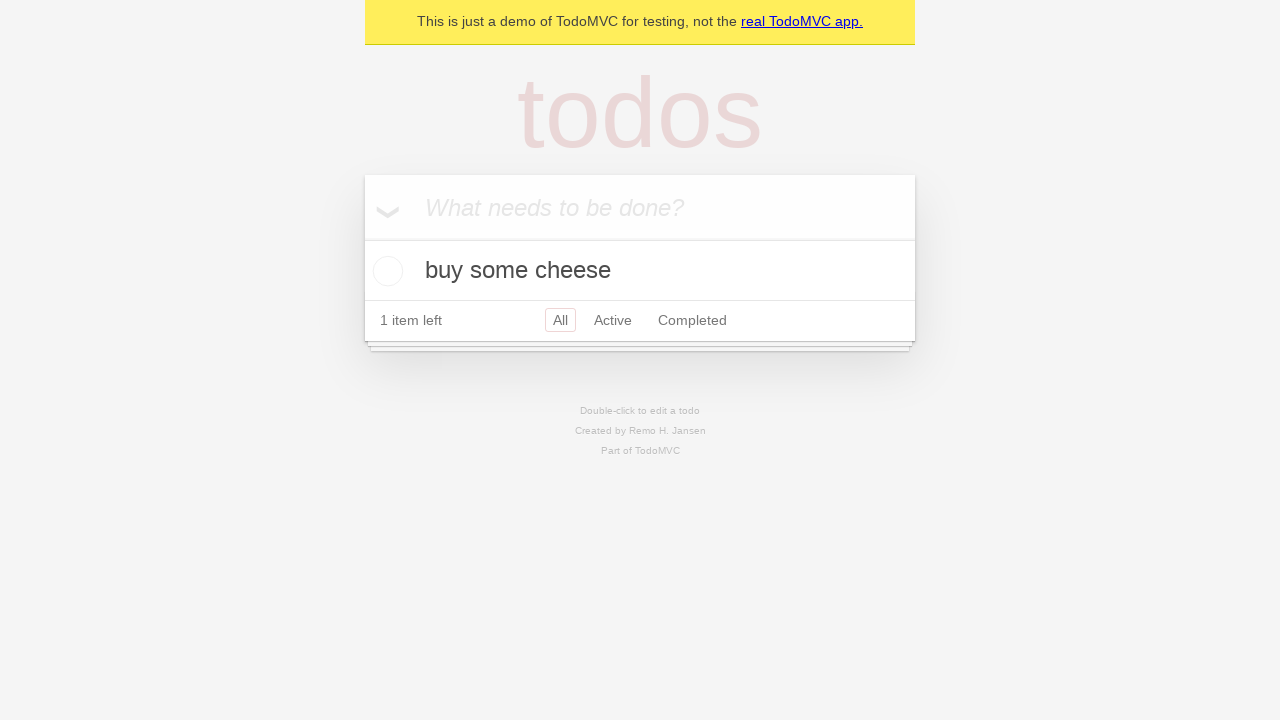

Filled todo input with 'feed the cat' on internal:attr=[placeholder="What needs to be done?"i]
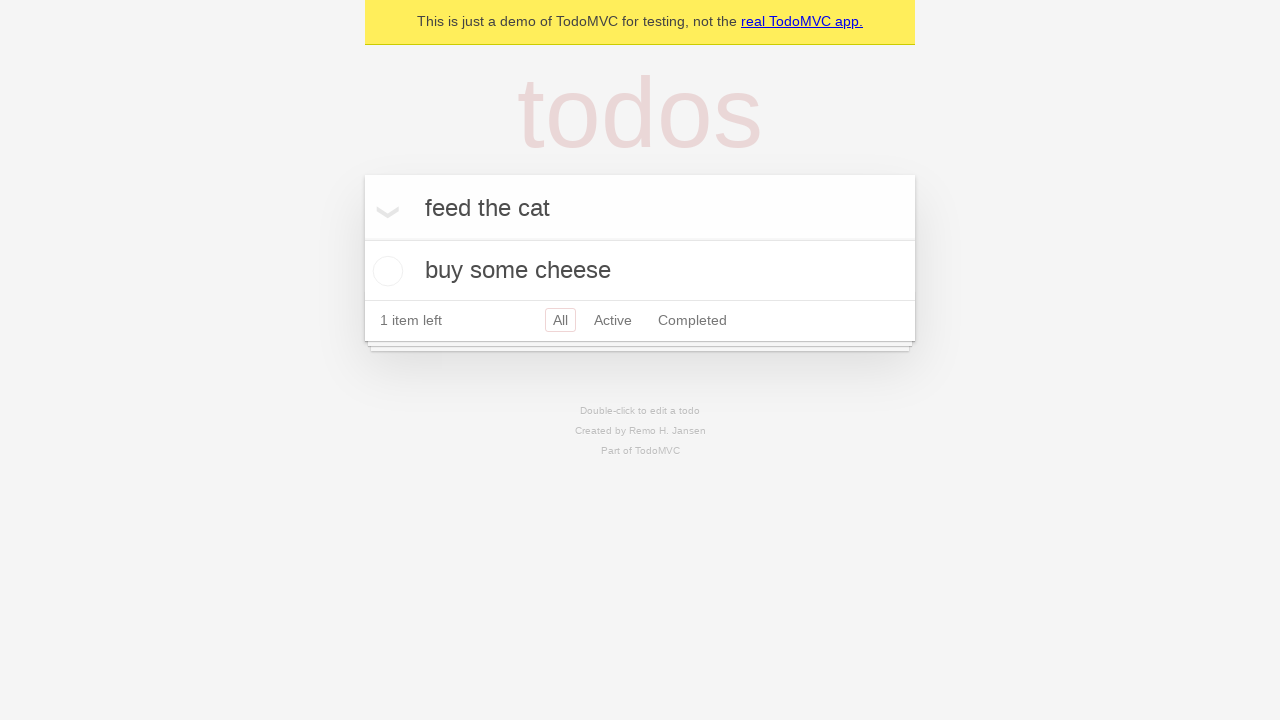

Pressed Enter to add second todo item on internal:attr=[placeholder="What needs to be done?"i]
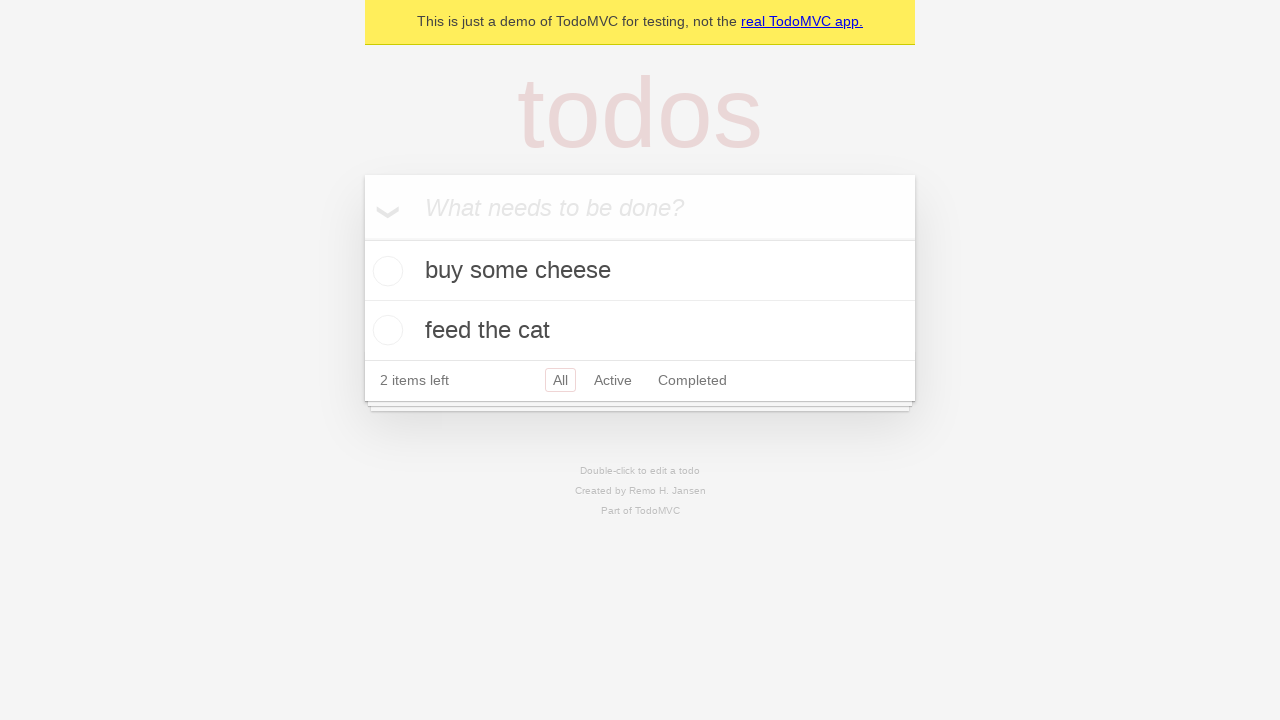

Todo counter now displays '2', confirming both items were added
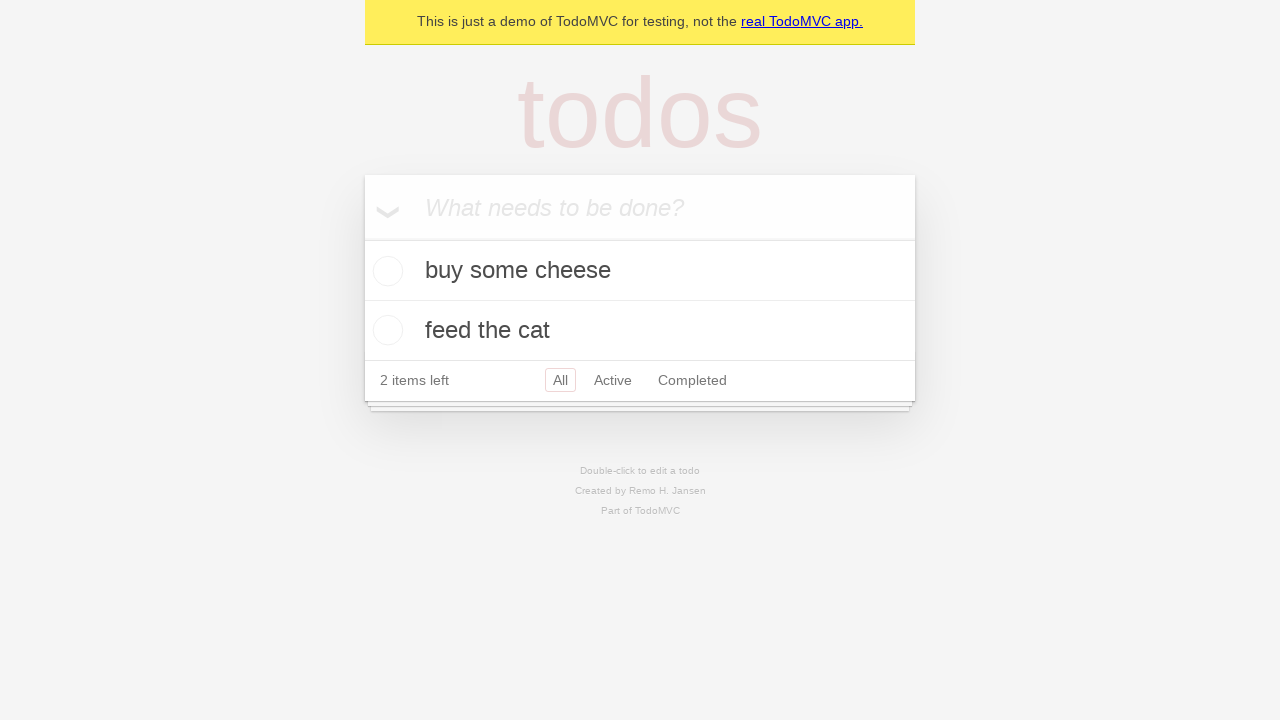

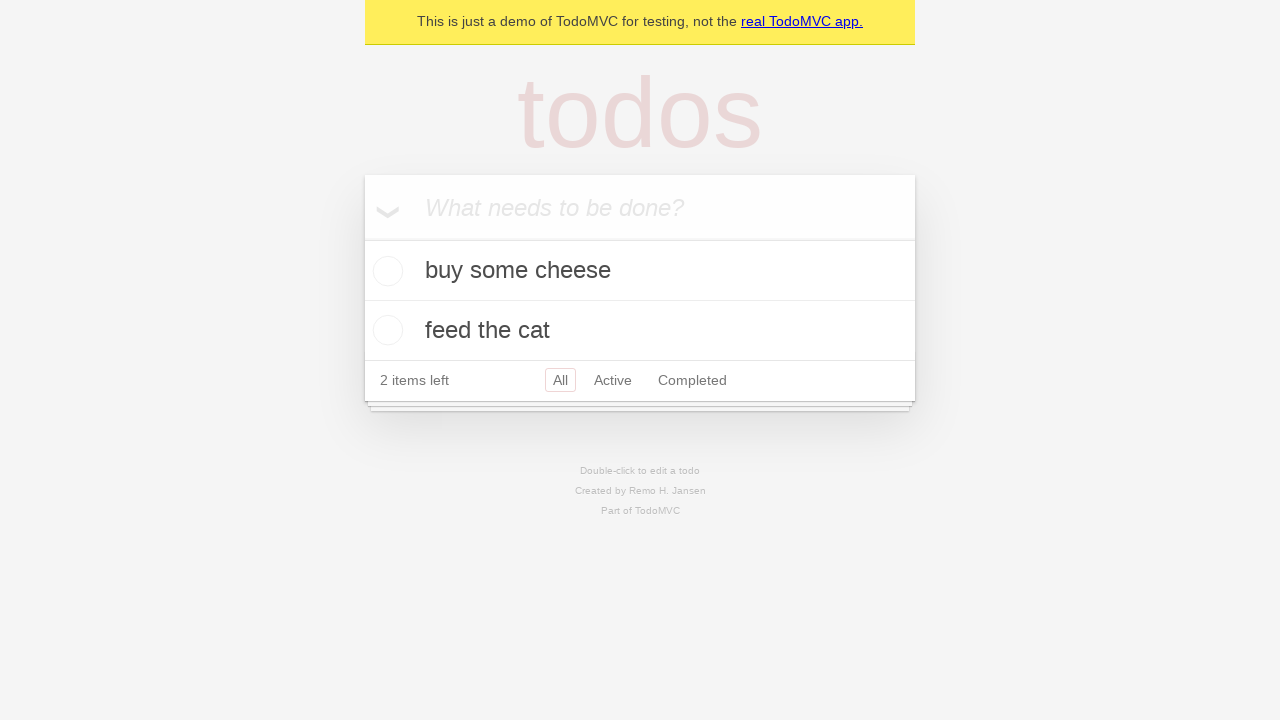